Tests dynamic page loading where the finish element is initially hidden, by clicking Start, waiting for it to become visible, and verifying its display.

Starting URL: http://the-internet.herokuapp.com/dynamic_loading/1

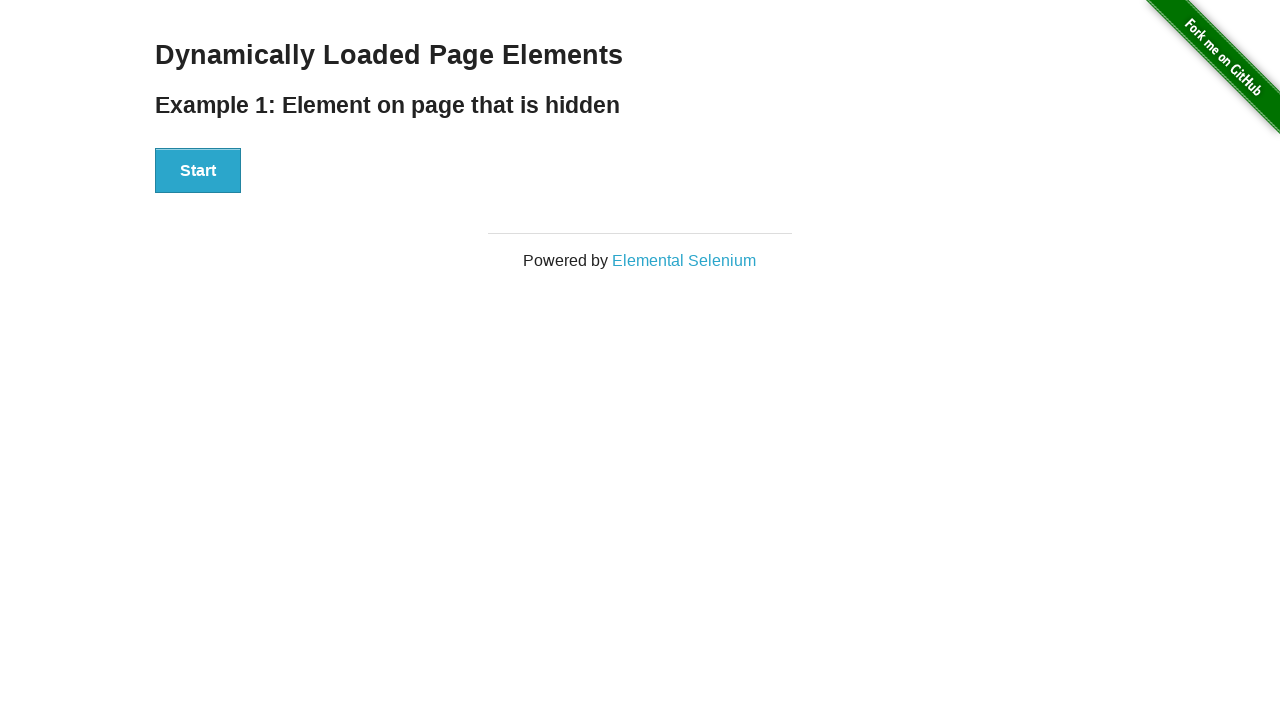

Clicked the Start button to initiate dynamic loading at (198, 171) on #start button
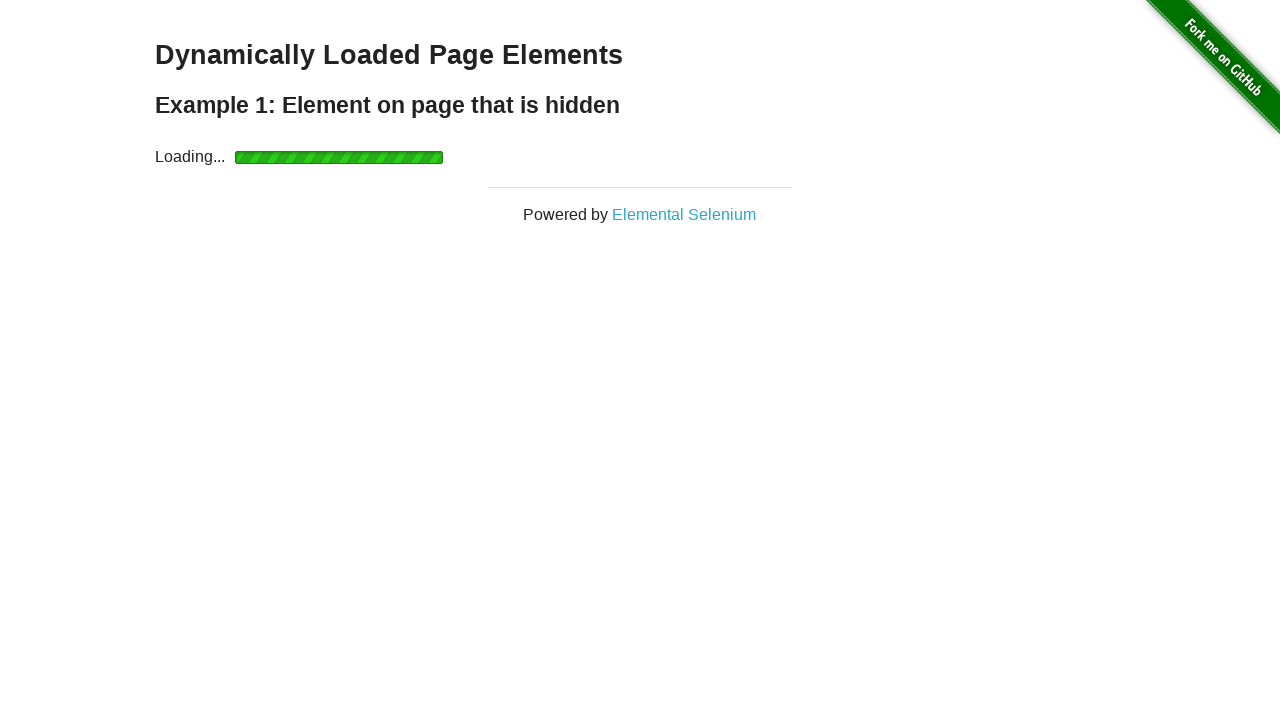

Waited for the finish element to become visible
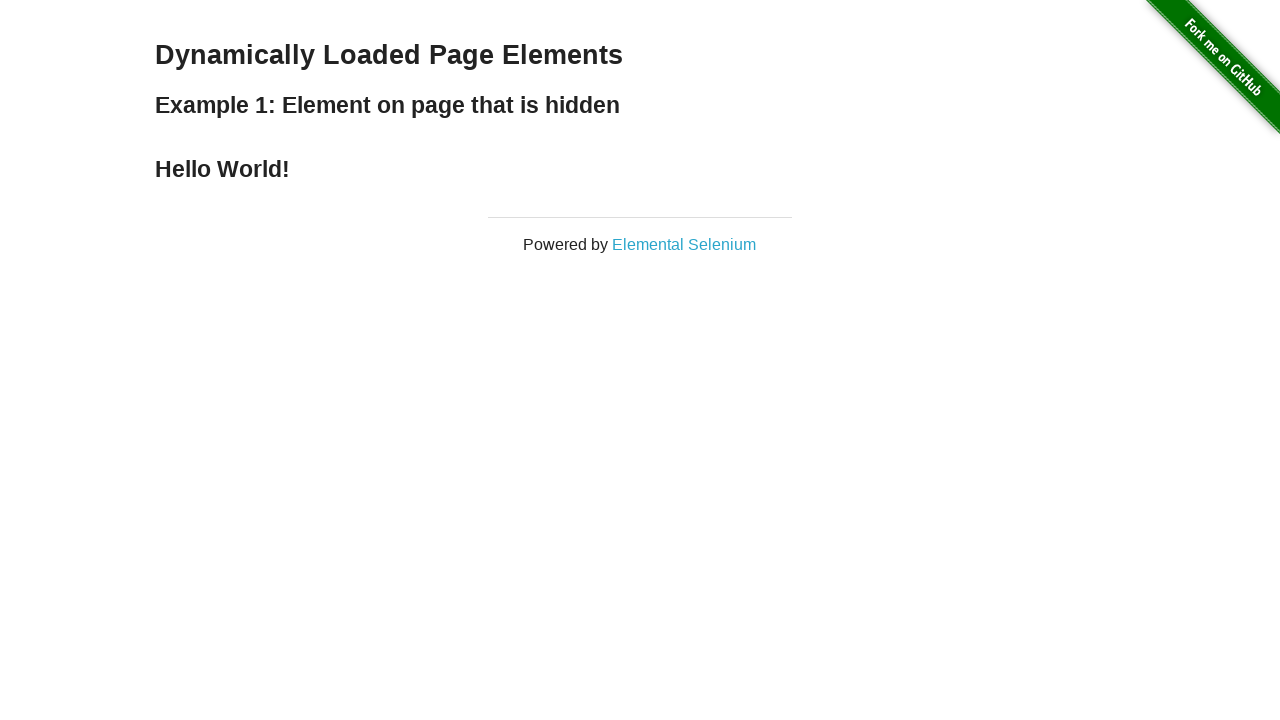

Verified that the finish element is displayed
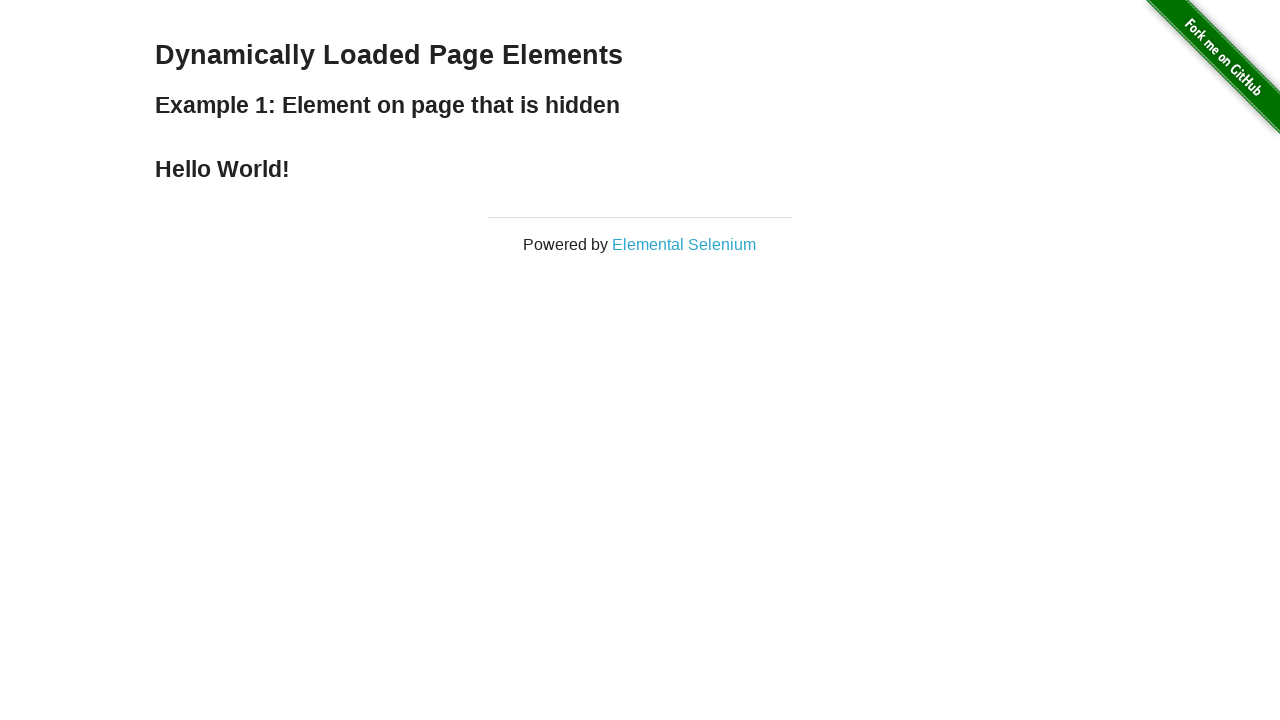

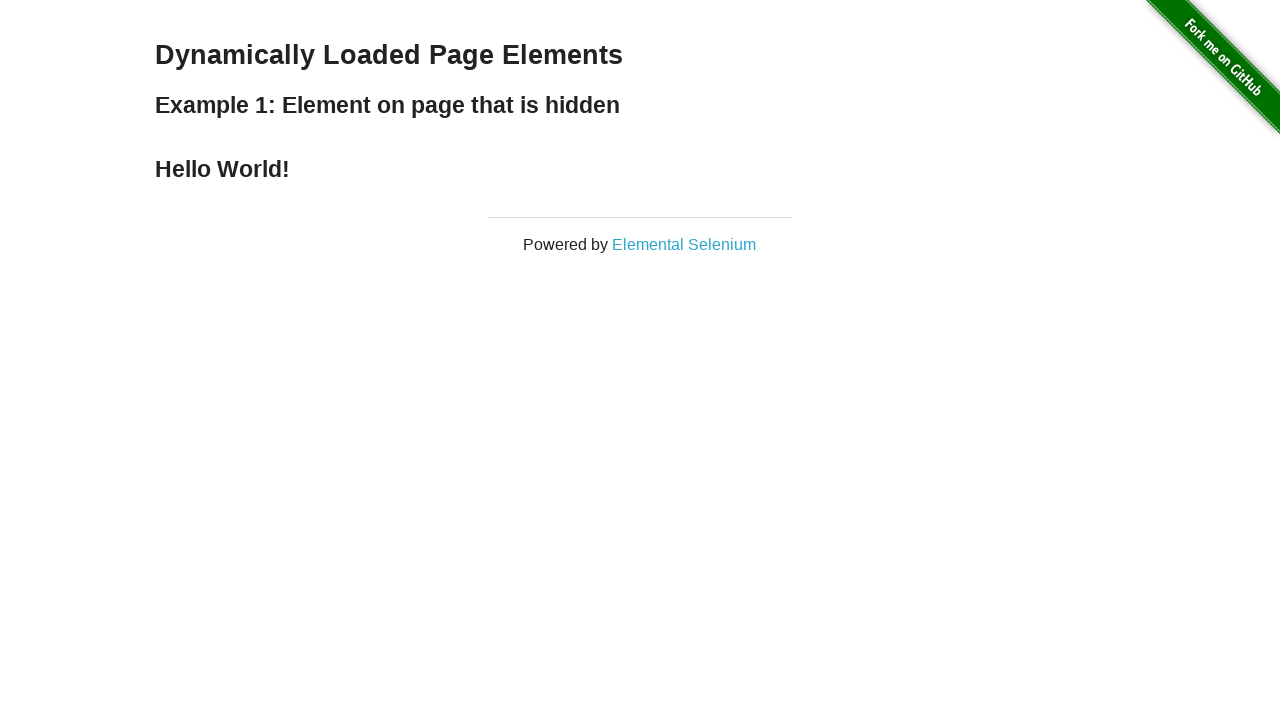